Navigates to DuckDuckGo search engine homepage and verifies the page loads

Starting URL: https://duckduckgo.com/

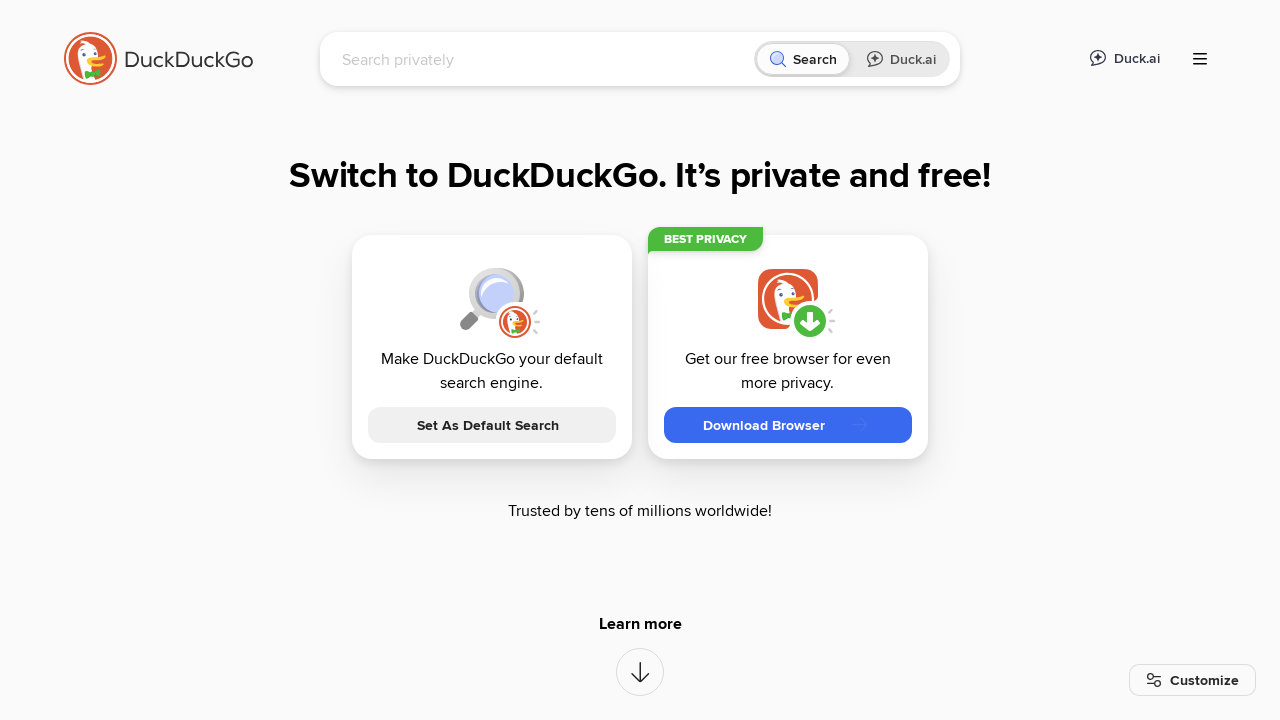

DuckDuckGo homepage loaded and network idle
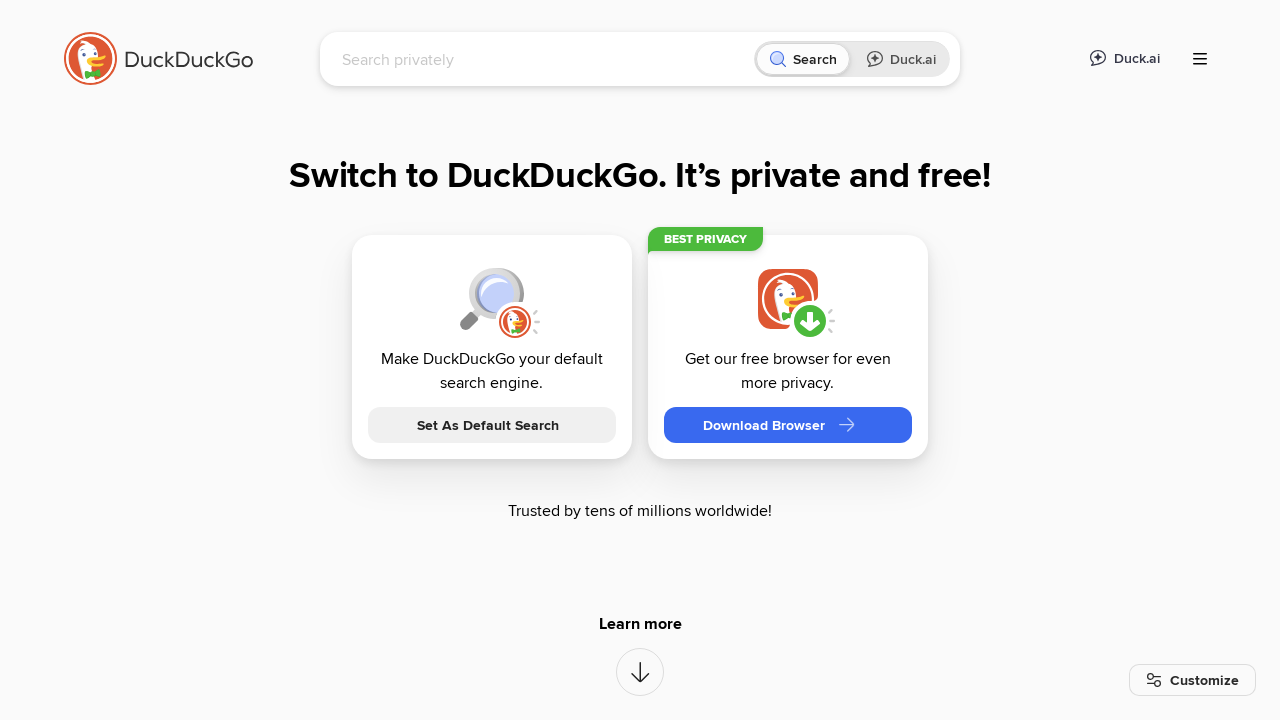

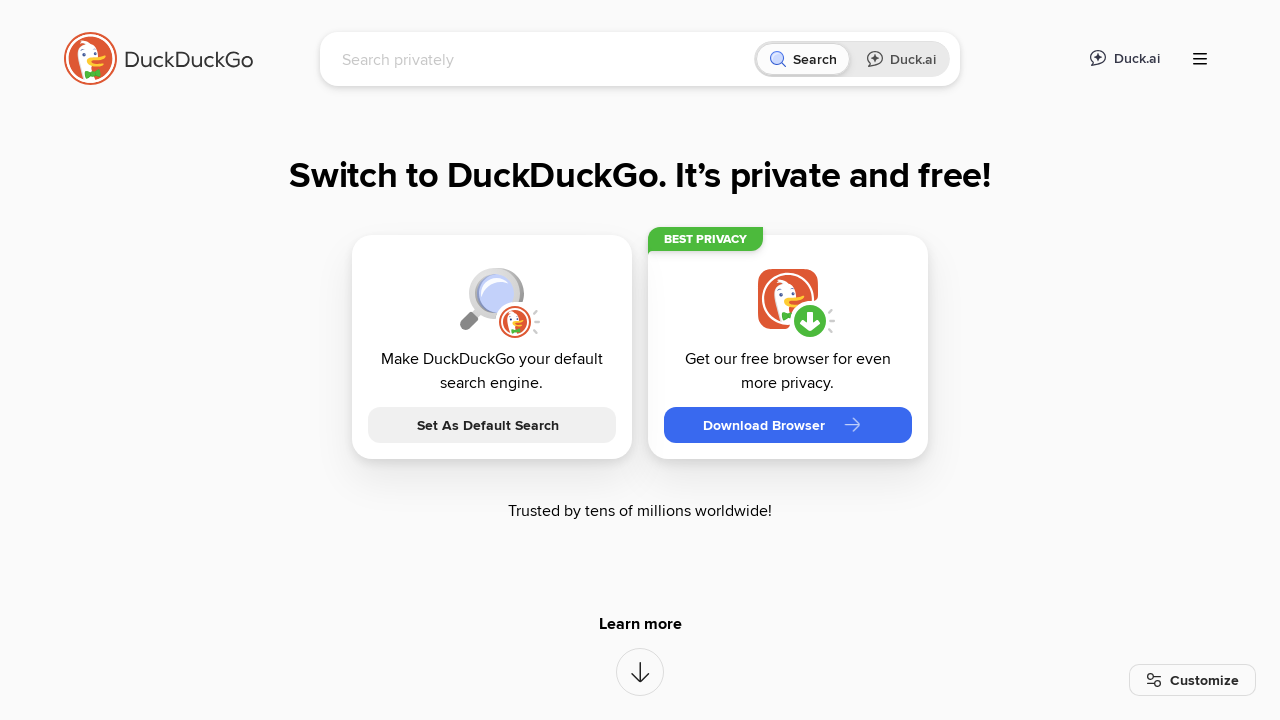